Tests file upload functionality by uploading a file and verifying the upload was successful by checking the displayed filename.

Starting URL: http://the-internet.herokuapp.com/upload

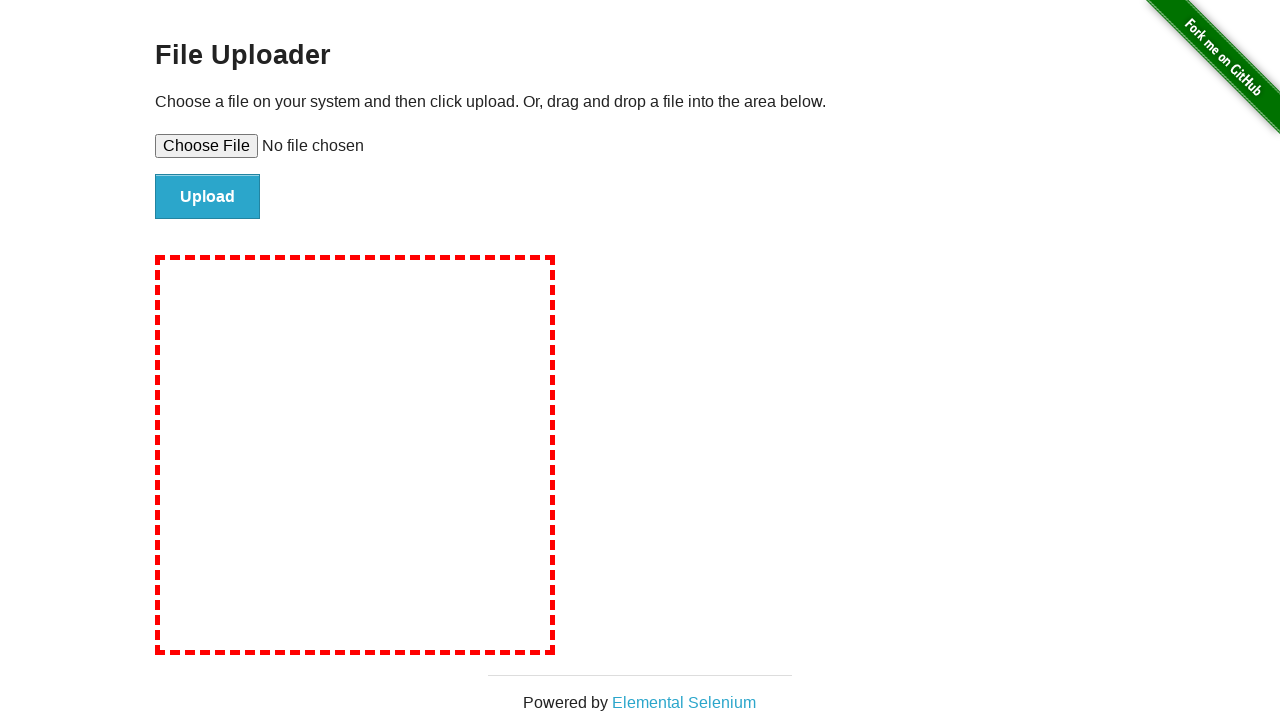

Created temporary test file for upload
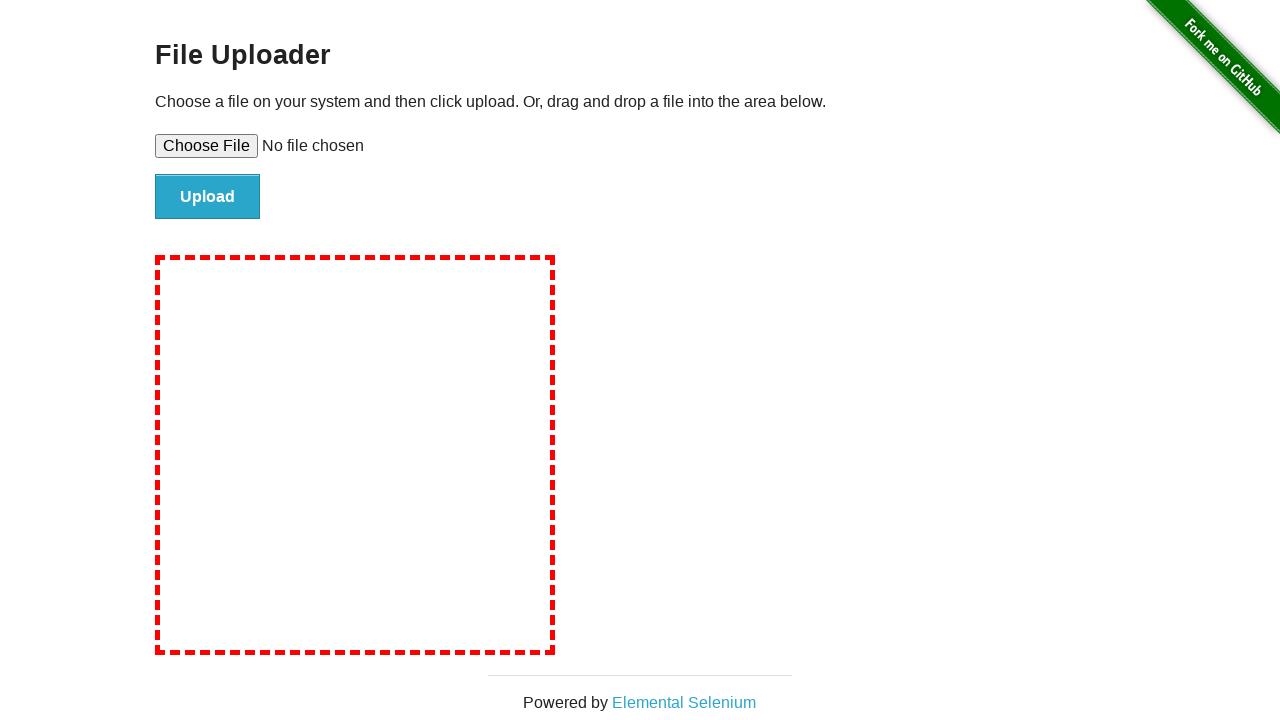

Selected file for upload using file input
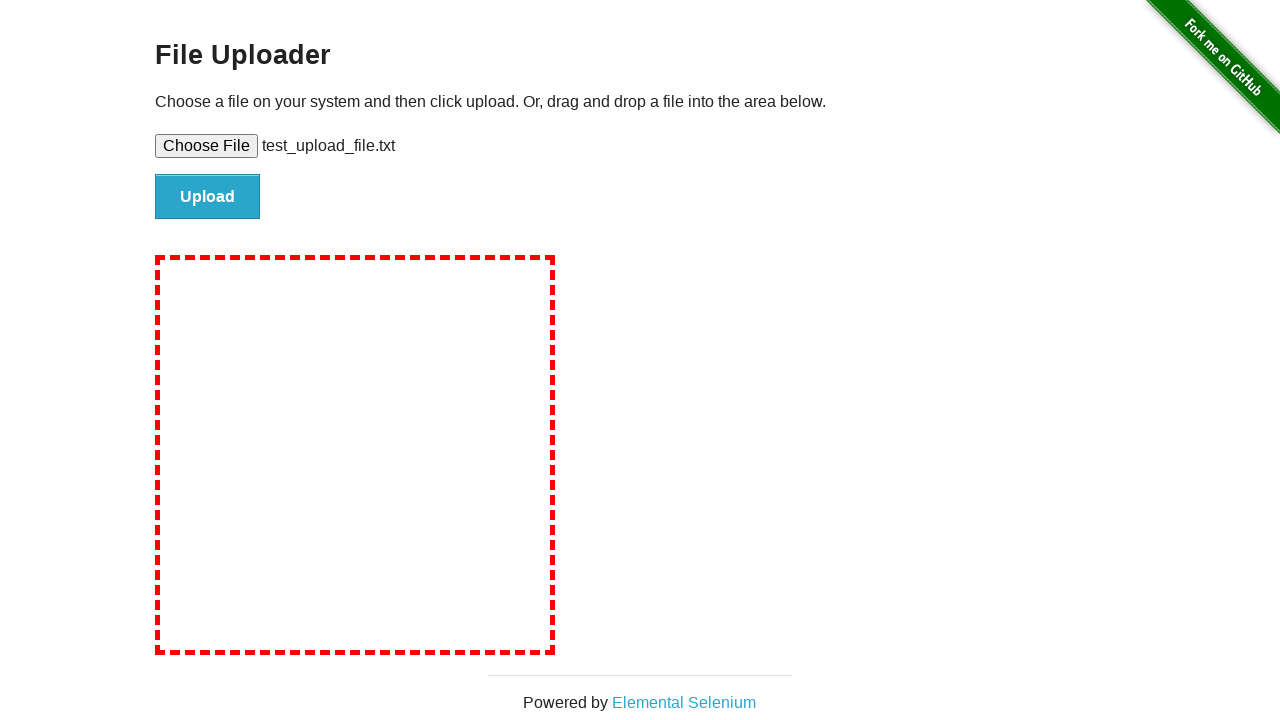

Clicked upload/submit button at (208, 197) on #file-submit
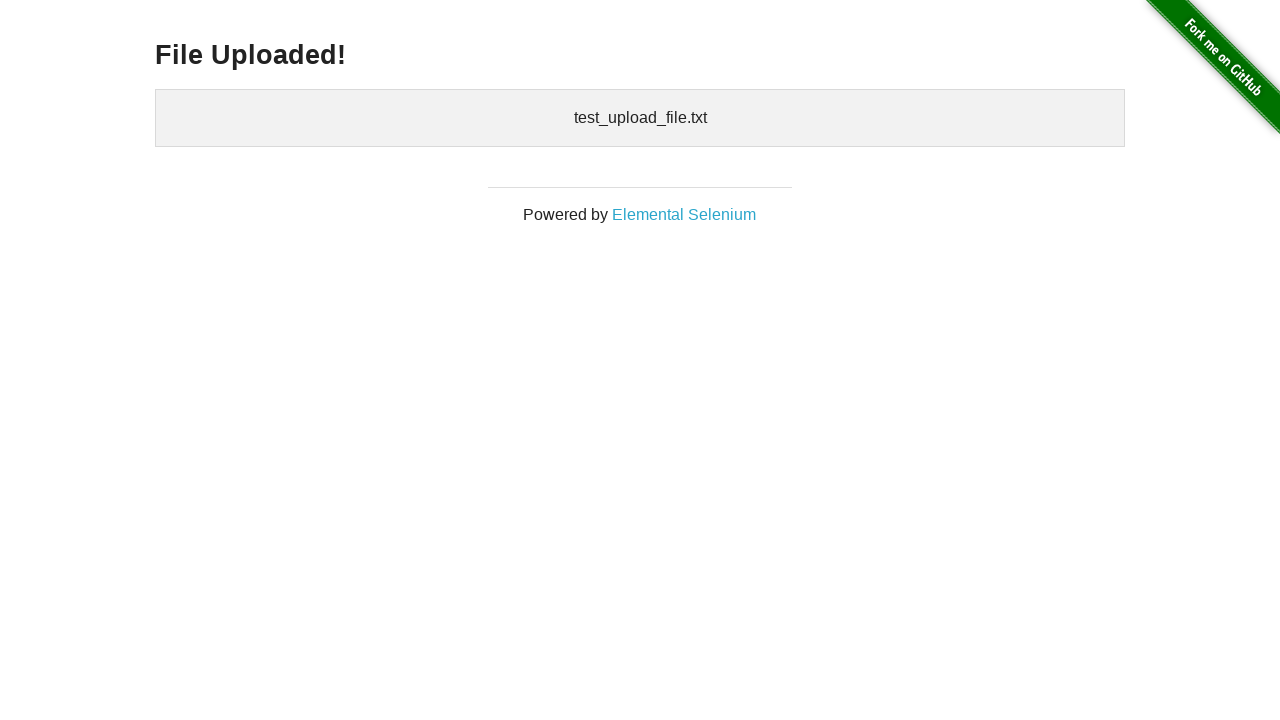

Upload result loaded and verified
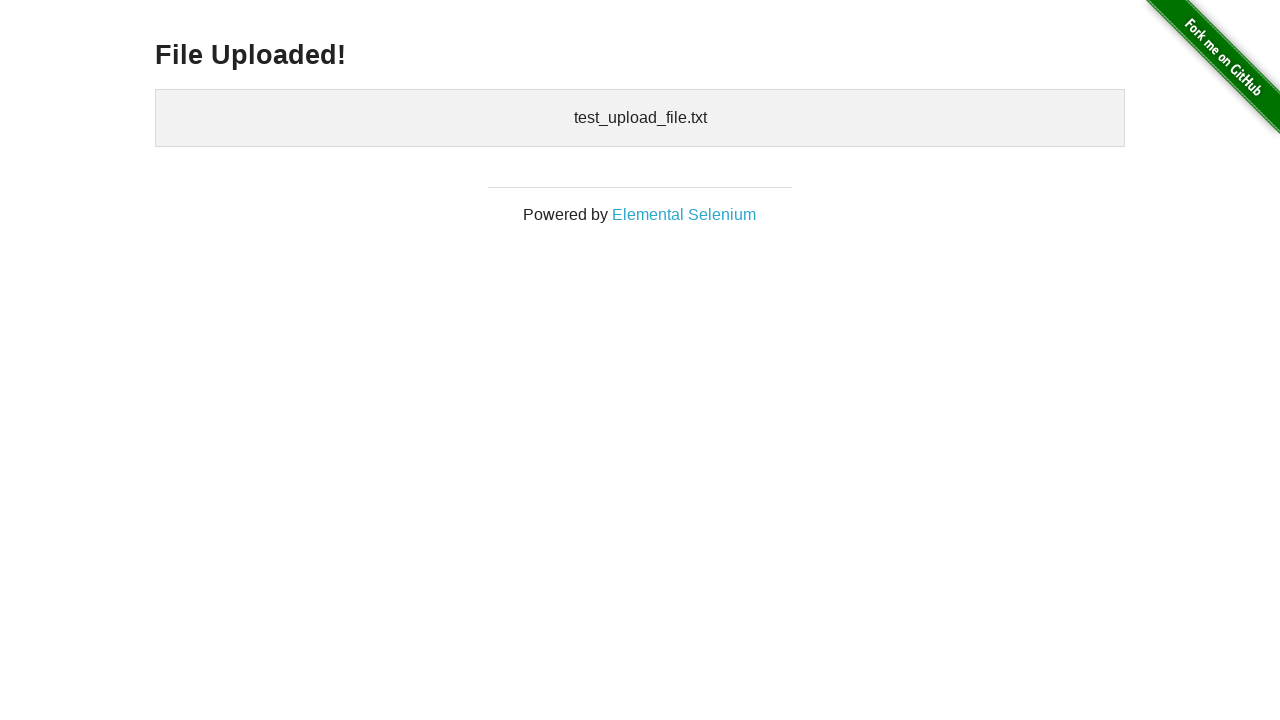

Cleaned up temporary test file
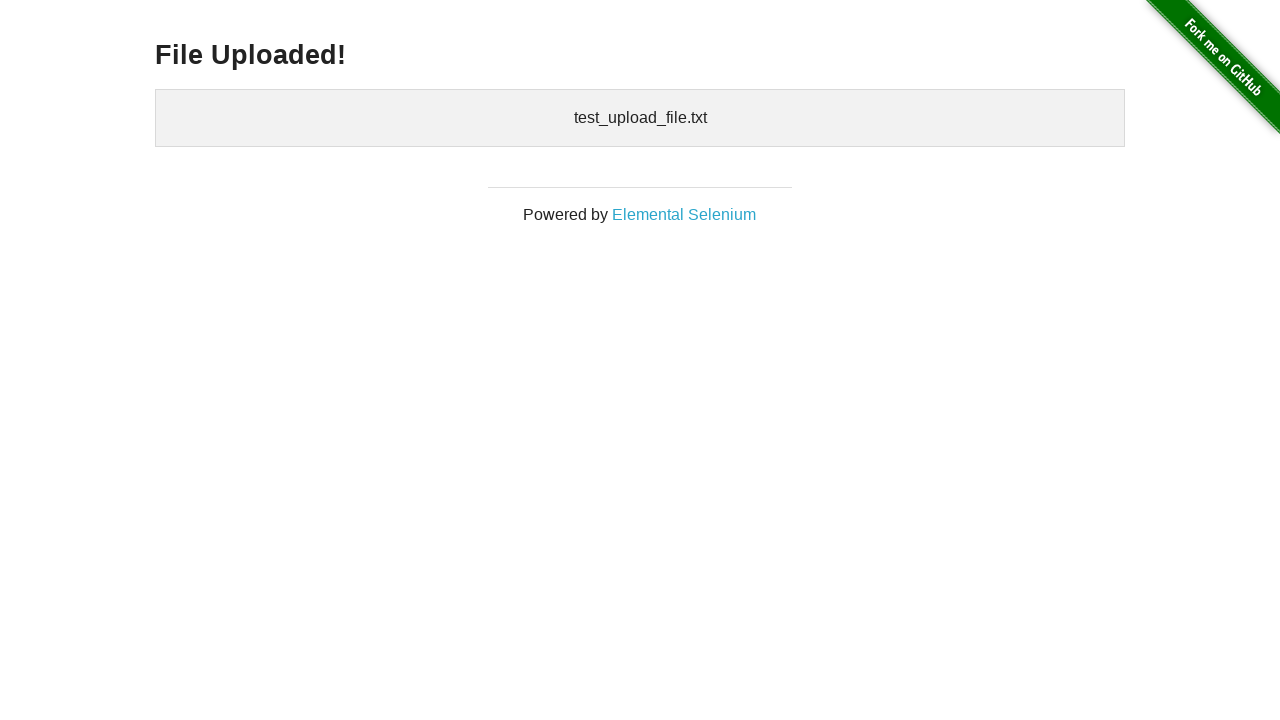

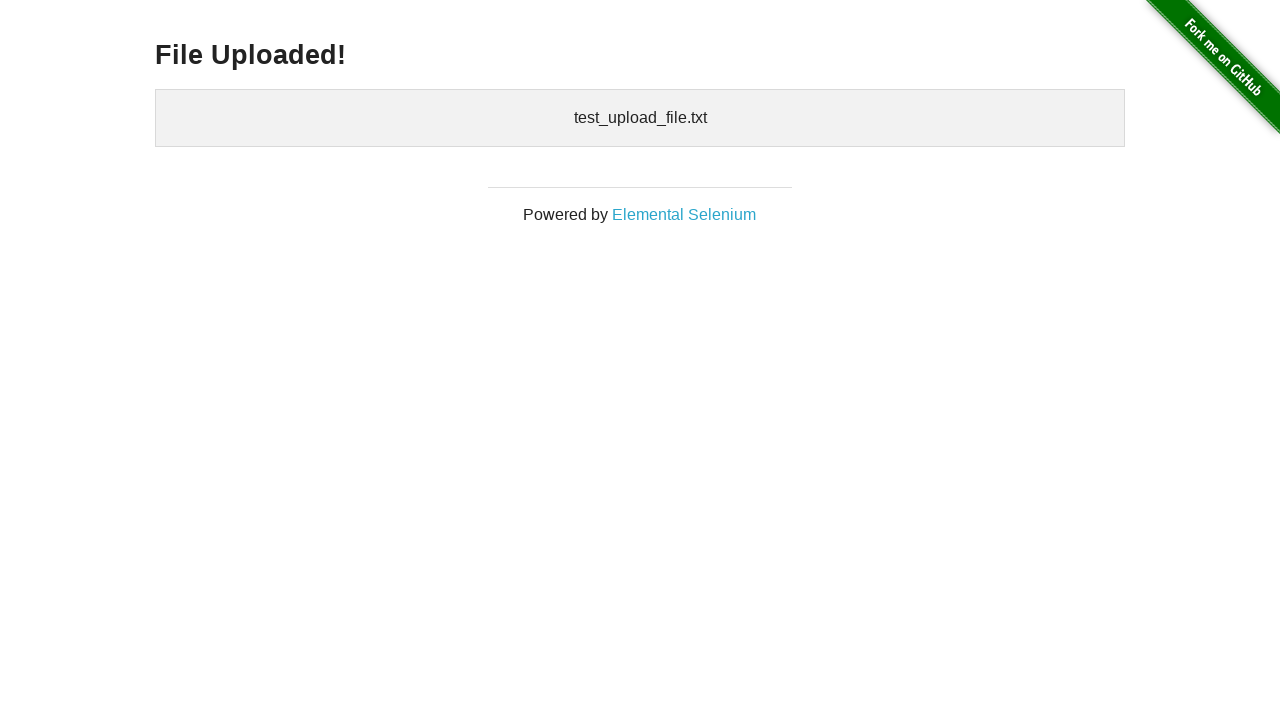